Tests the signup link navigation by clicking it, verifying the URL contains 'signup', then navigating back to the login page.

Starting URL: https://dev.fobesoft.com/#/login

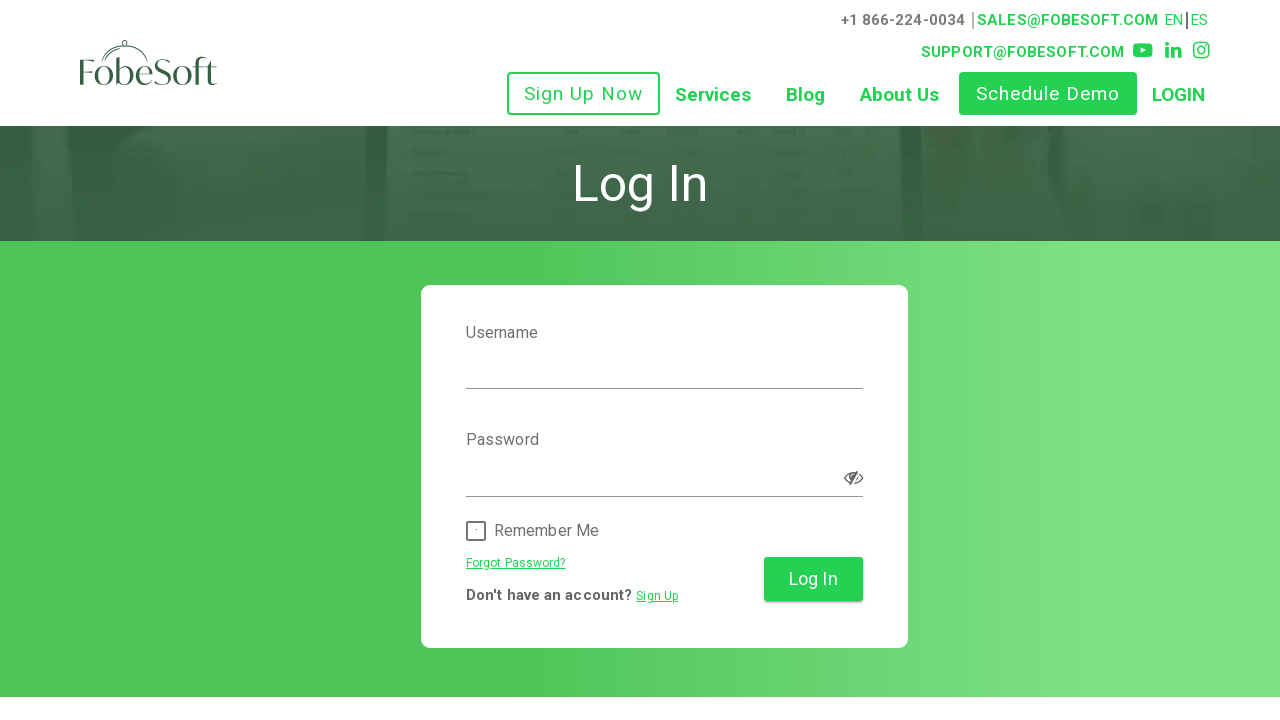

Login page banner loaded
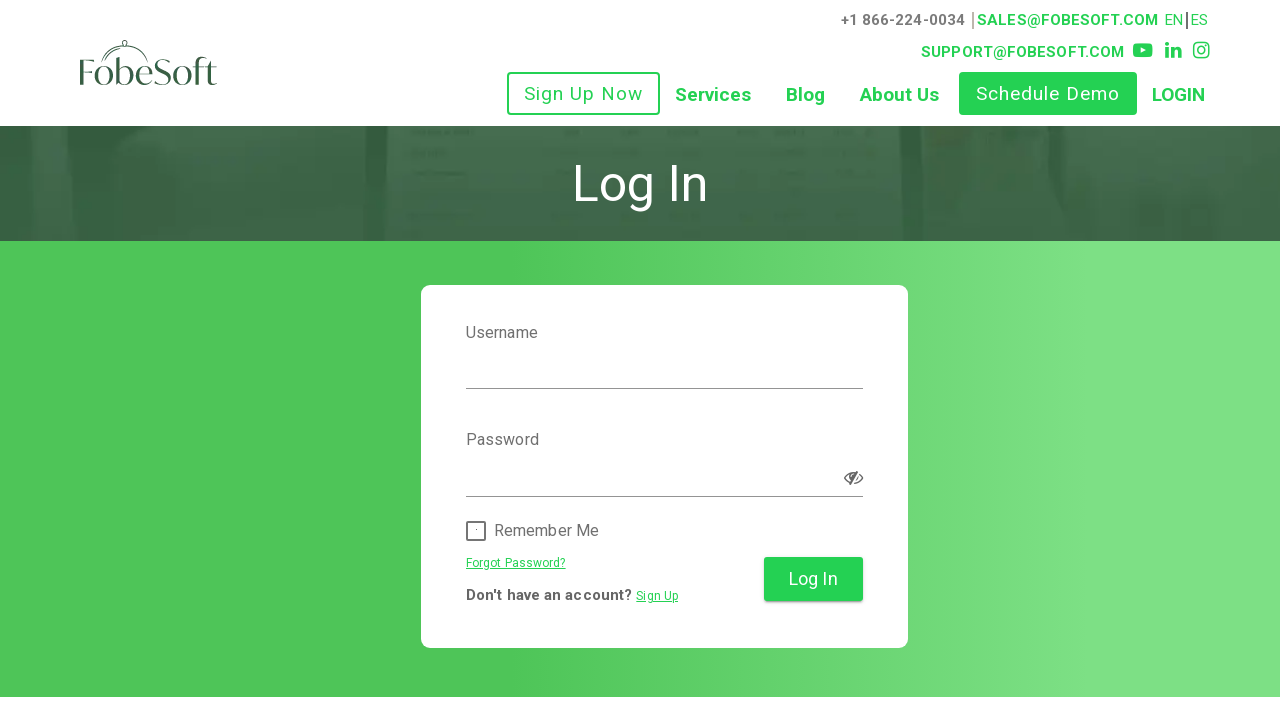

Clicked signup link at (584, 94) on a[routerlink='/signup']
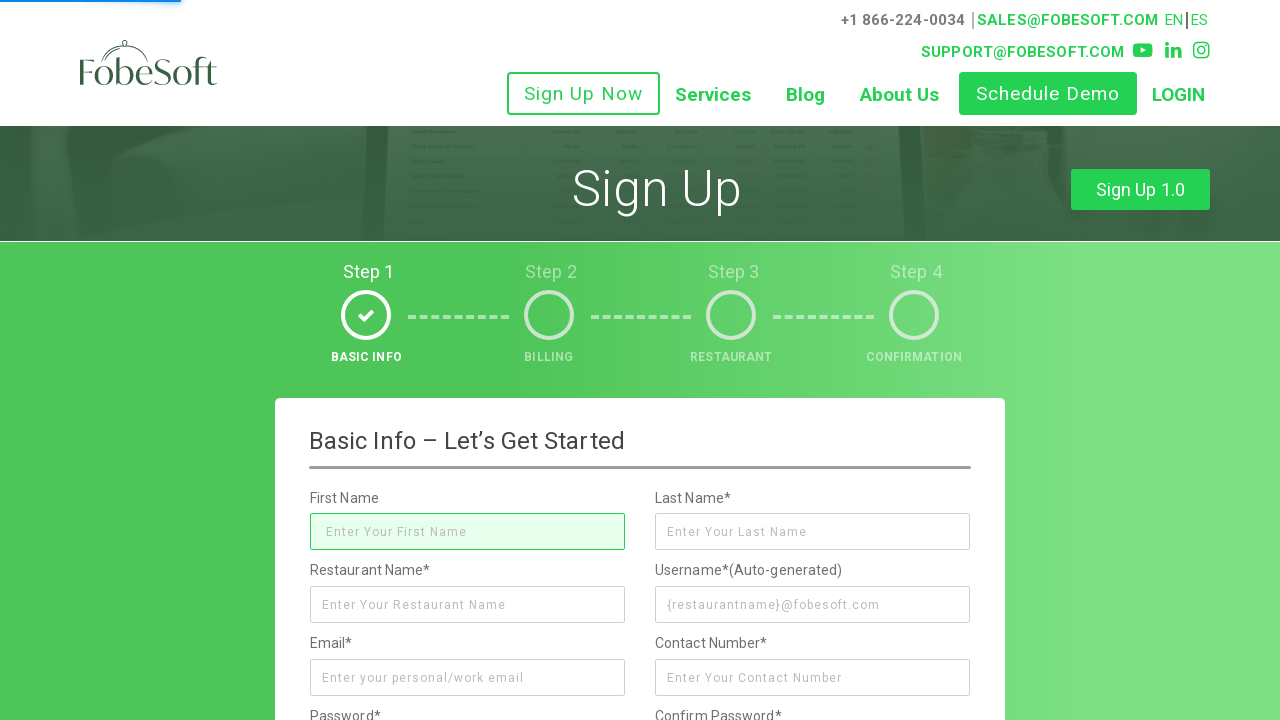

Navigated to signup page
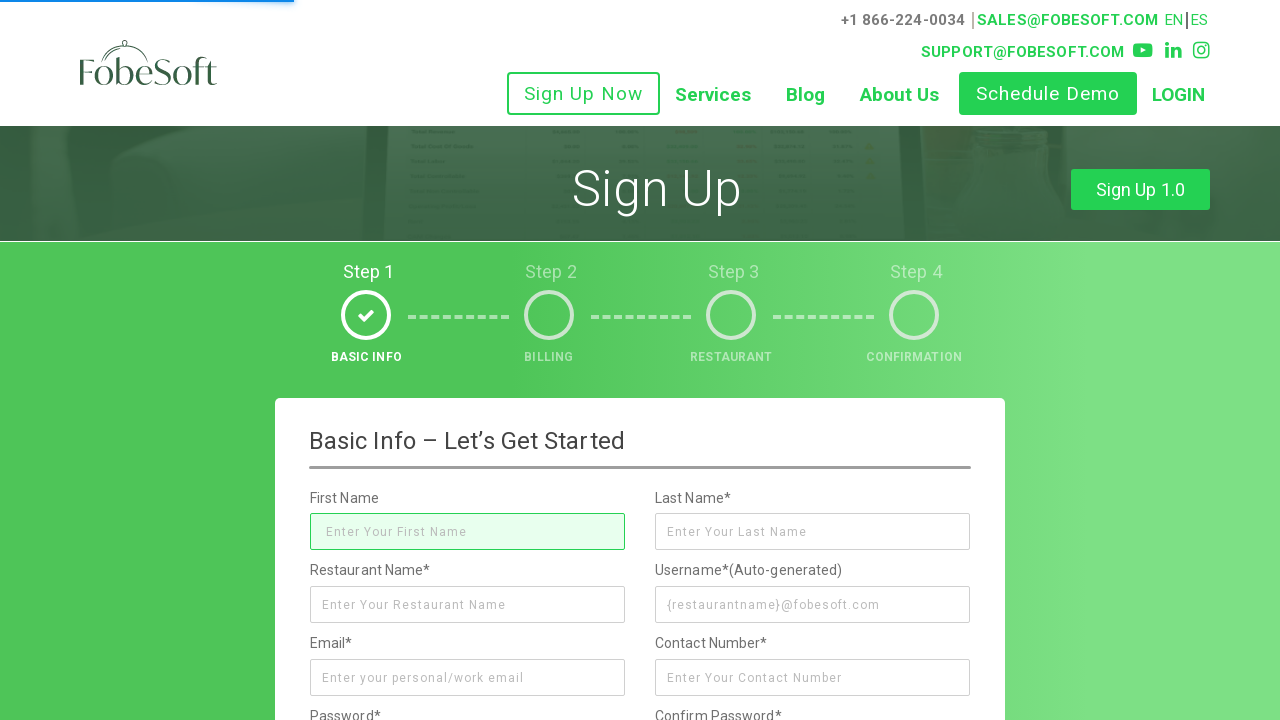

Verified URL contains 'signup'
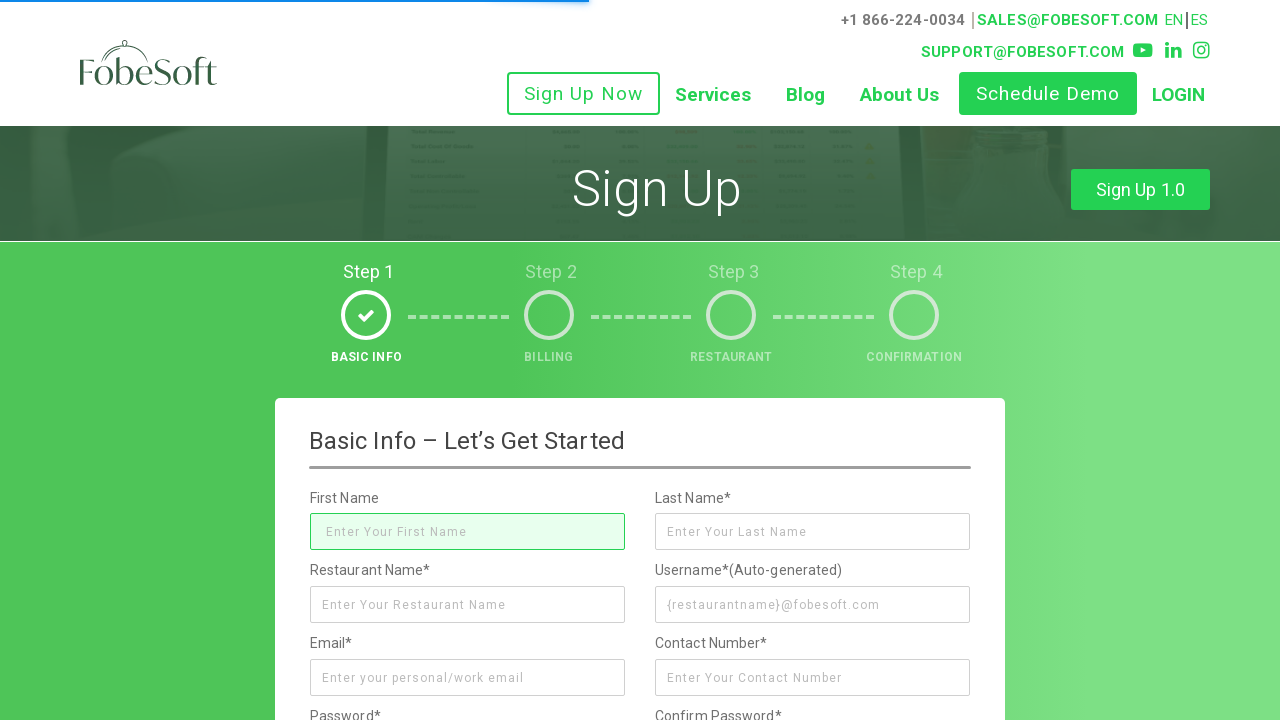

Navigated back to login page
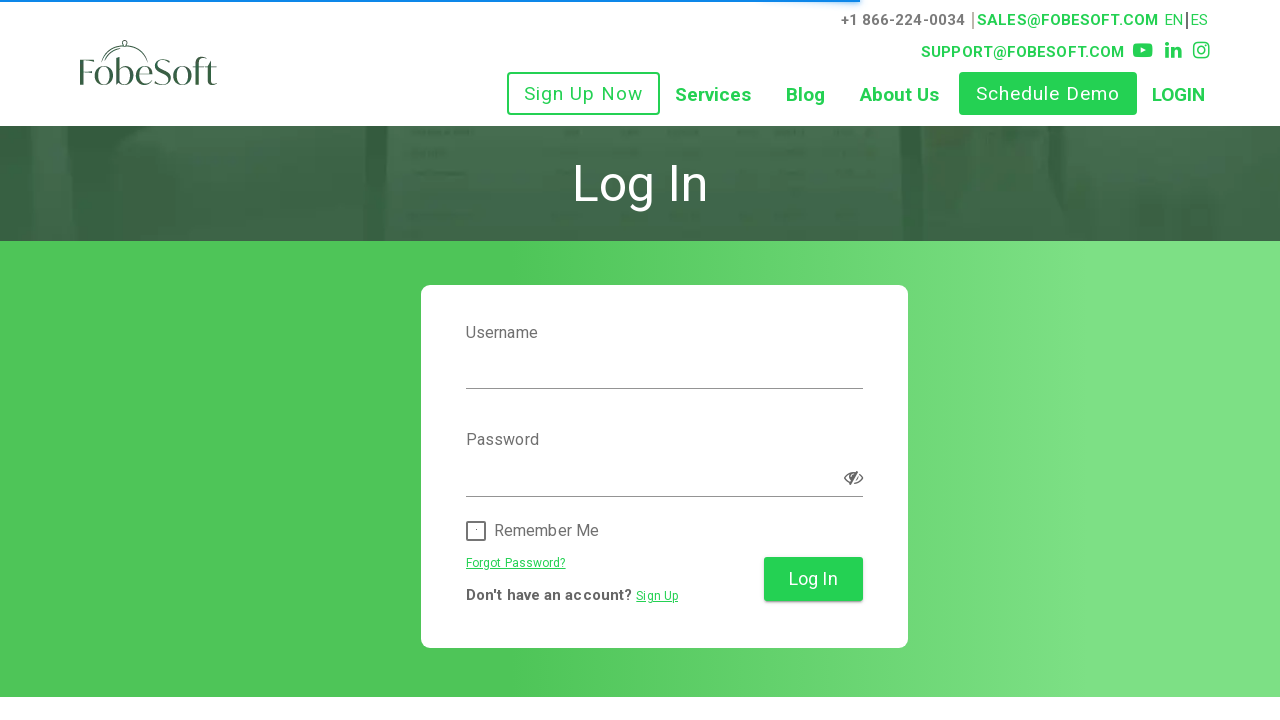

Login page banner visible again after navigation
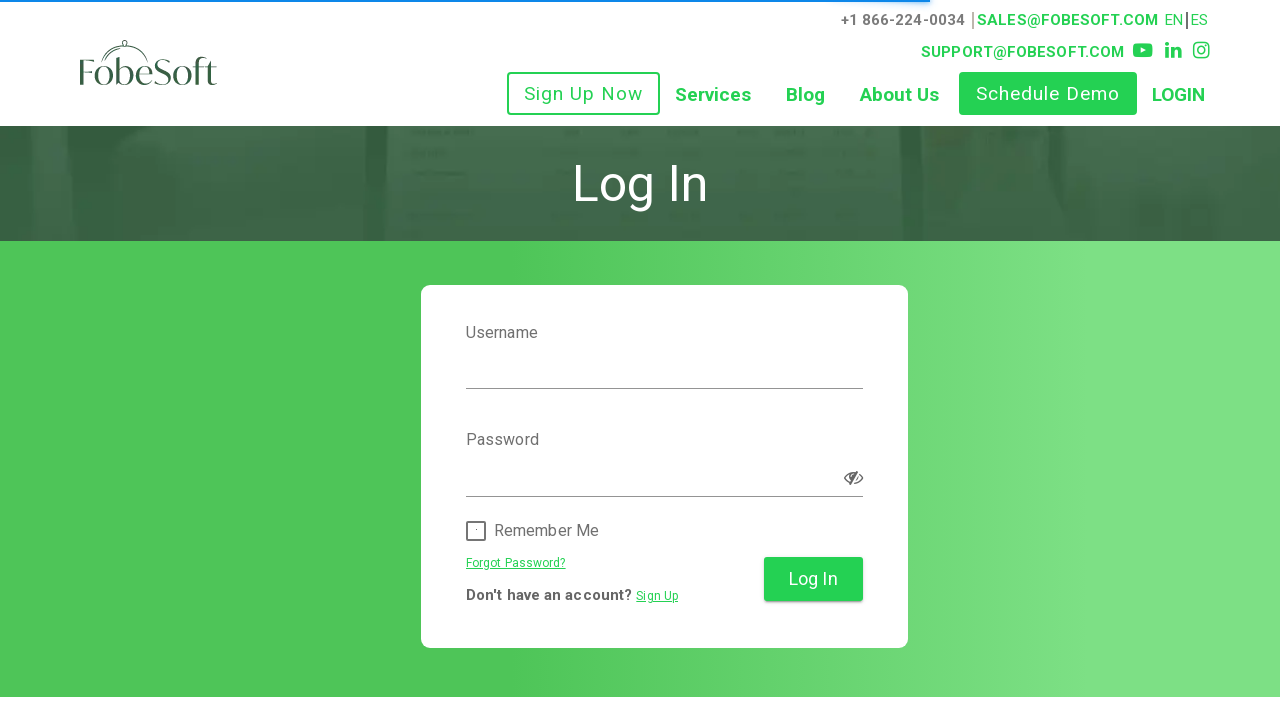

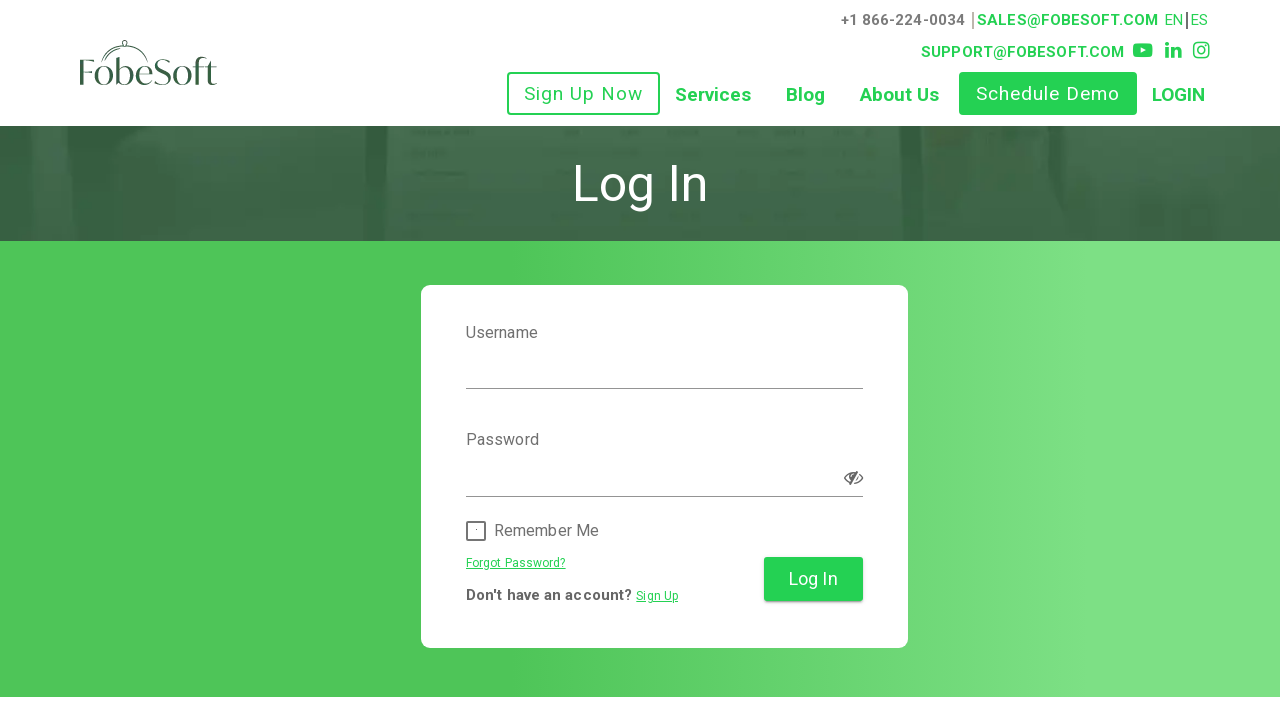